Tests that the text box form contains all expected field wrappers

Starting URL: https://demoqa.com/elements

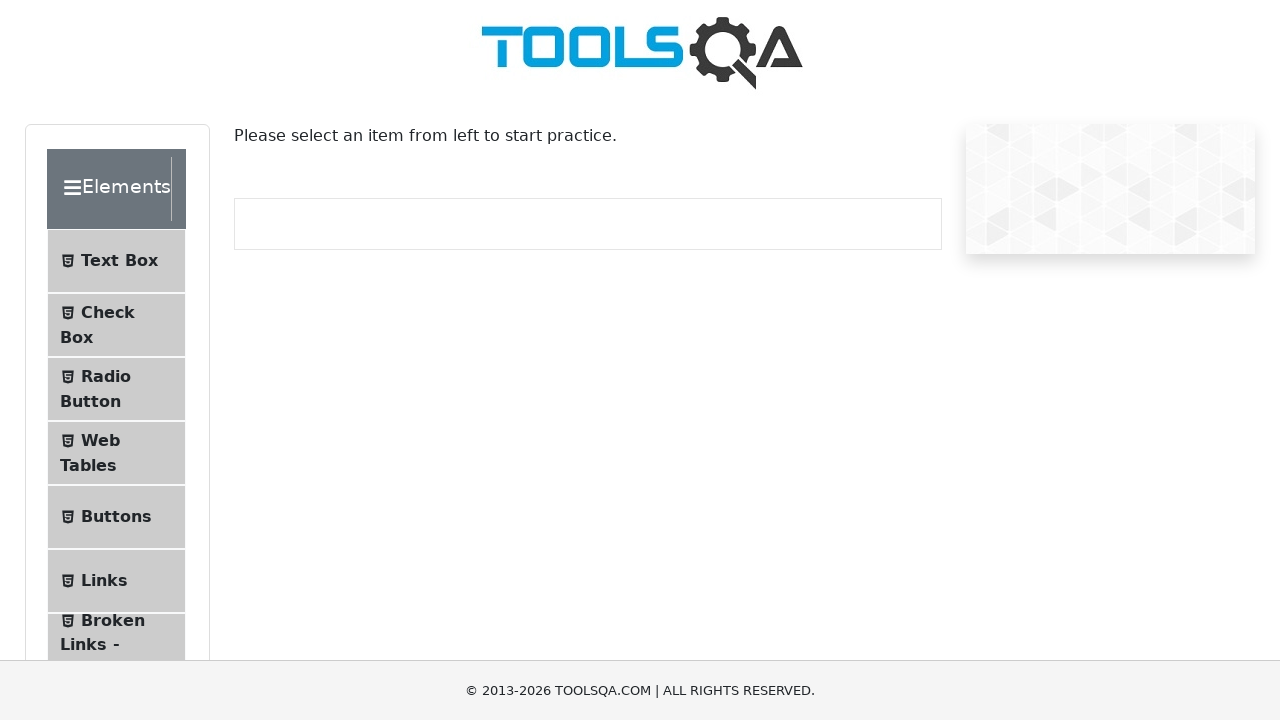

Clicked Text Box menu item to navigate to form at (116, 261) on #item-0
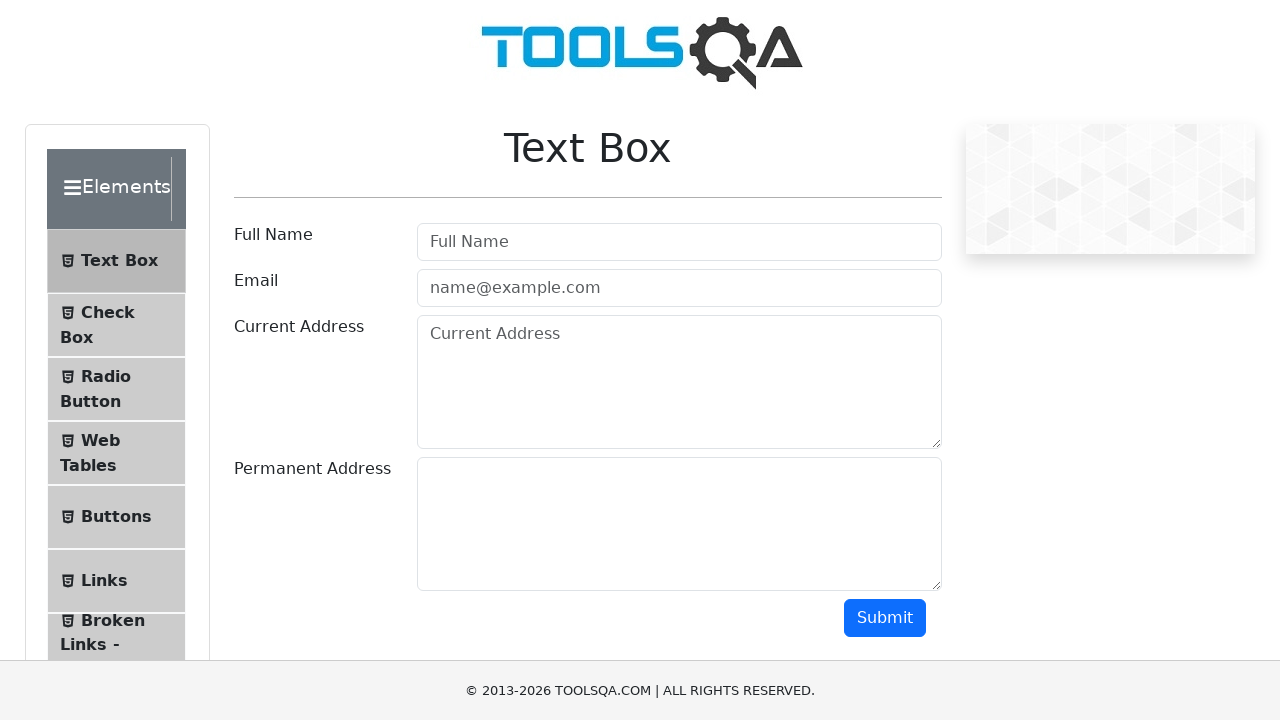

Name field wrapper is present in form
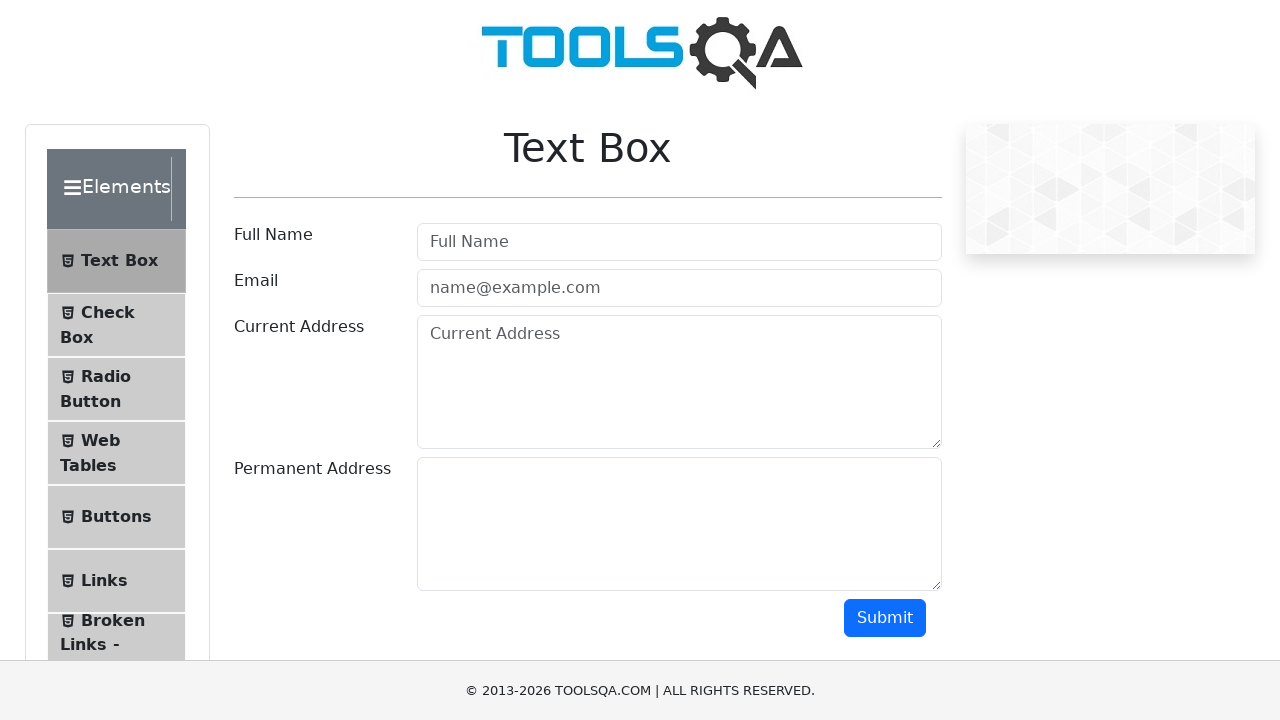

Email field wrapper is present in form
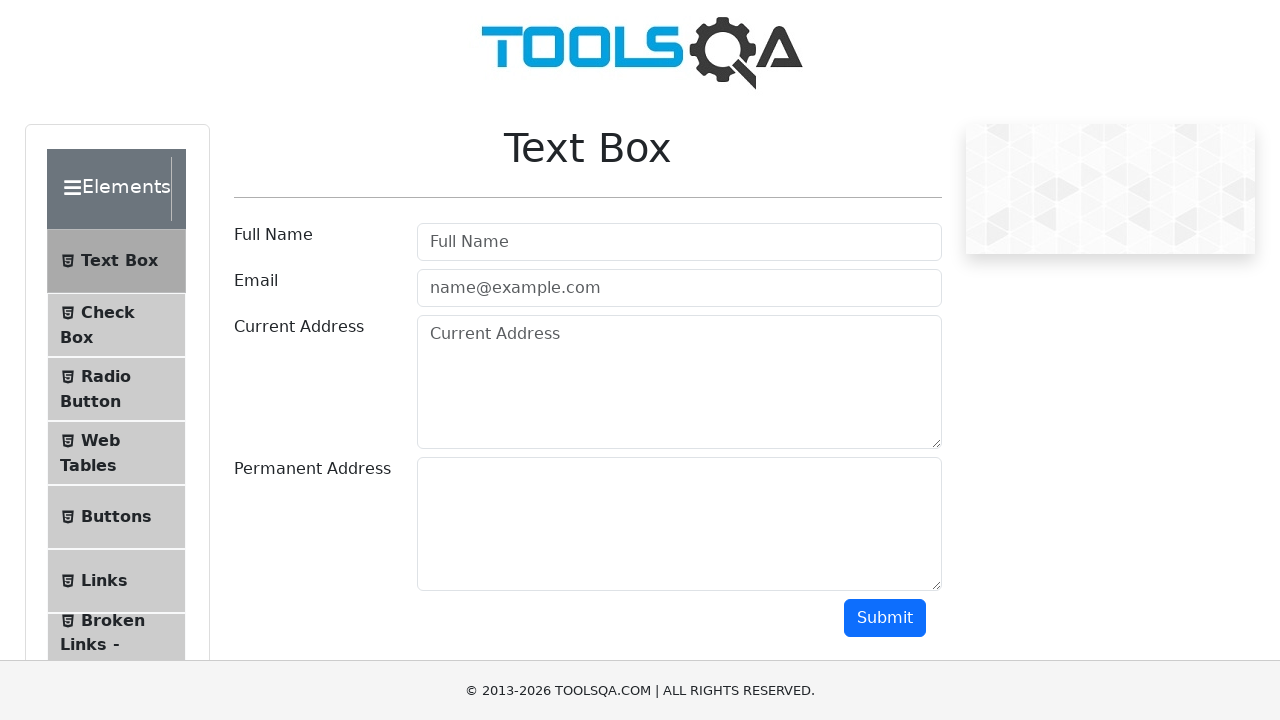

Current address field wrapper is present in form
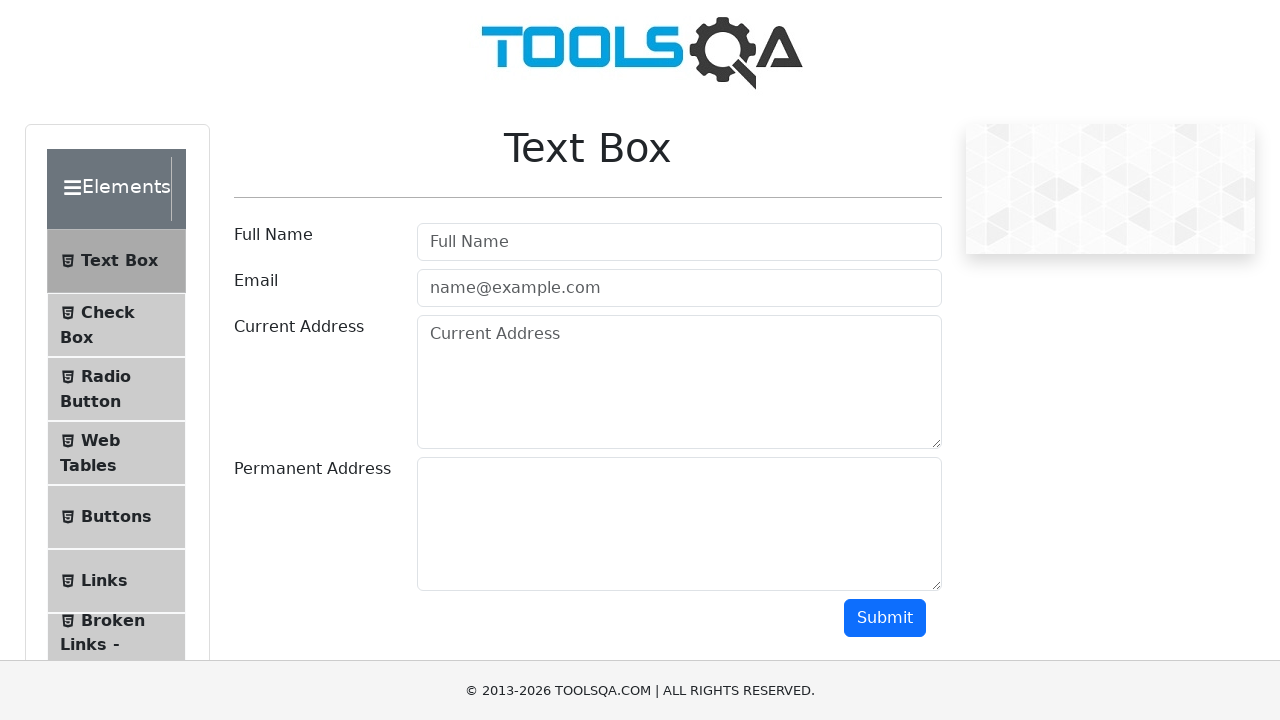

Permanent address field wrapper is present in form
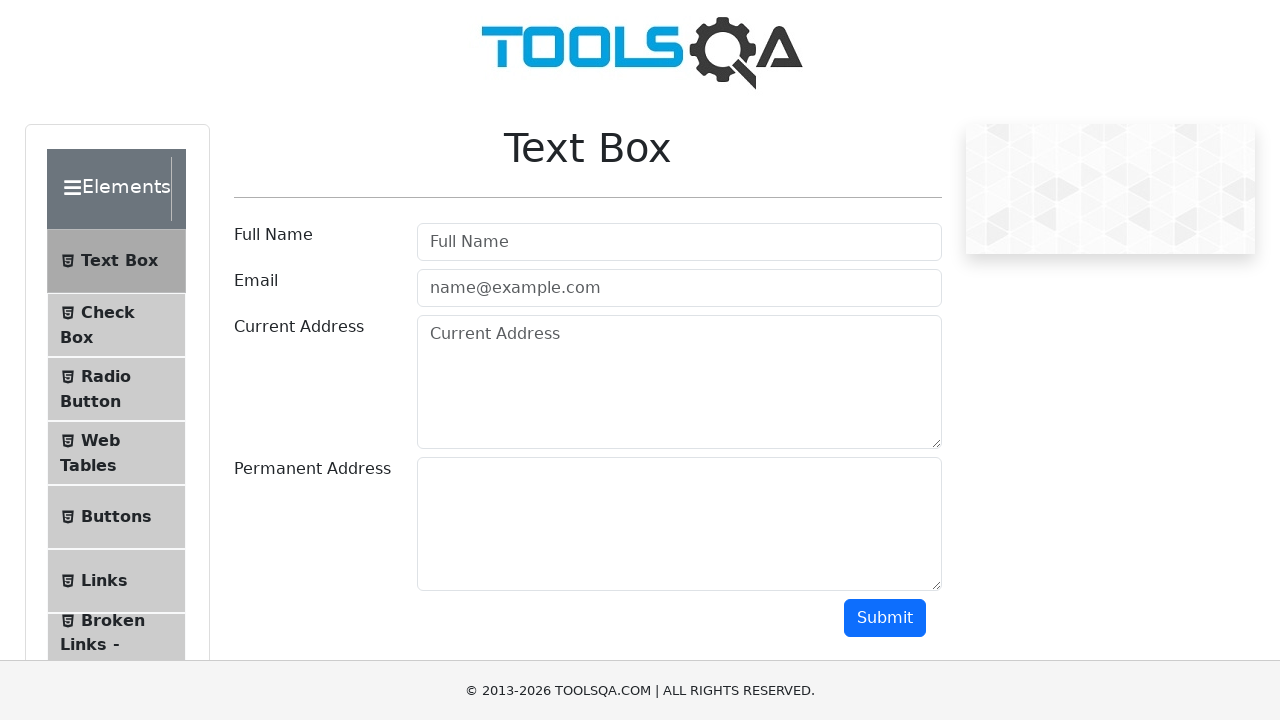

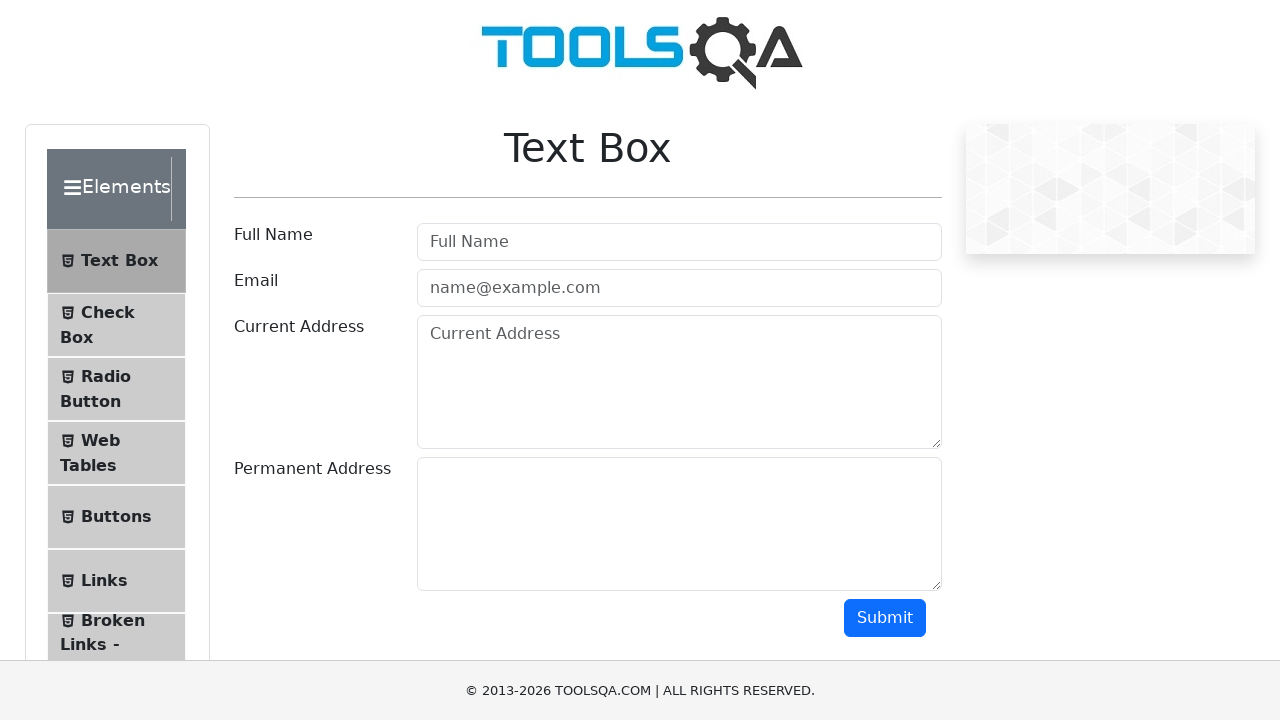